Tests jQuery UI droppable functionality by dragging an element and dropping it onto a target element within an iframe

Starting URL: https://jqueryui.com/droppable/

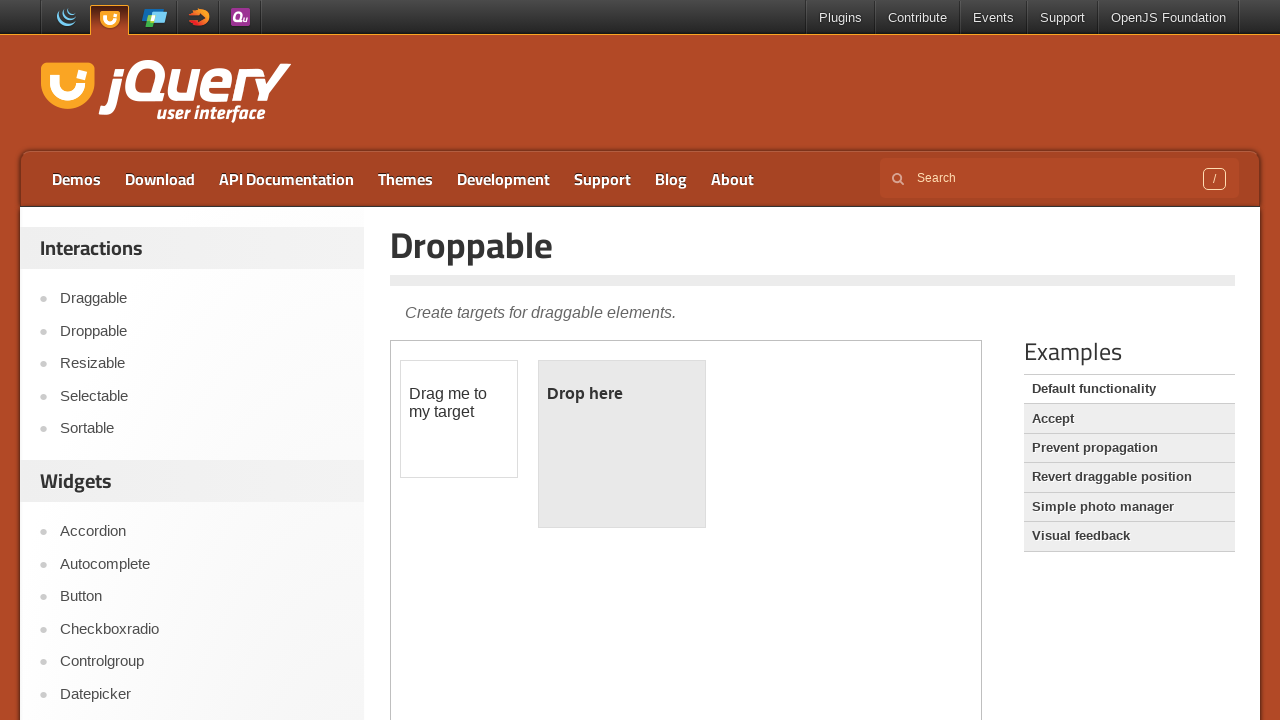

Hovered over API documentation link at (286, 179) on text=API documentation
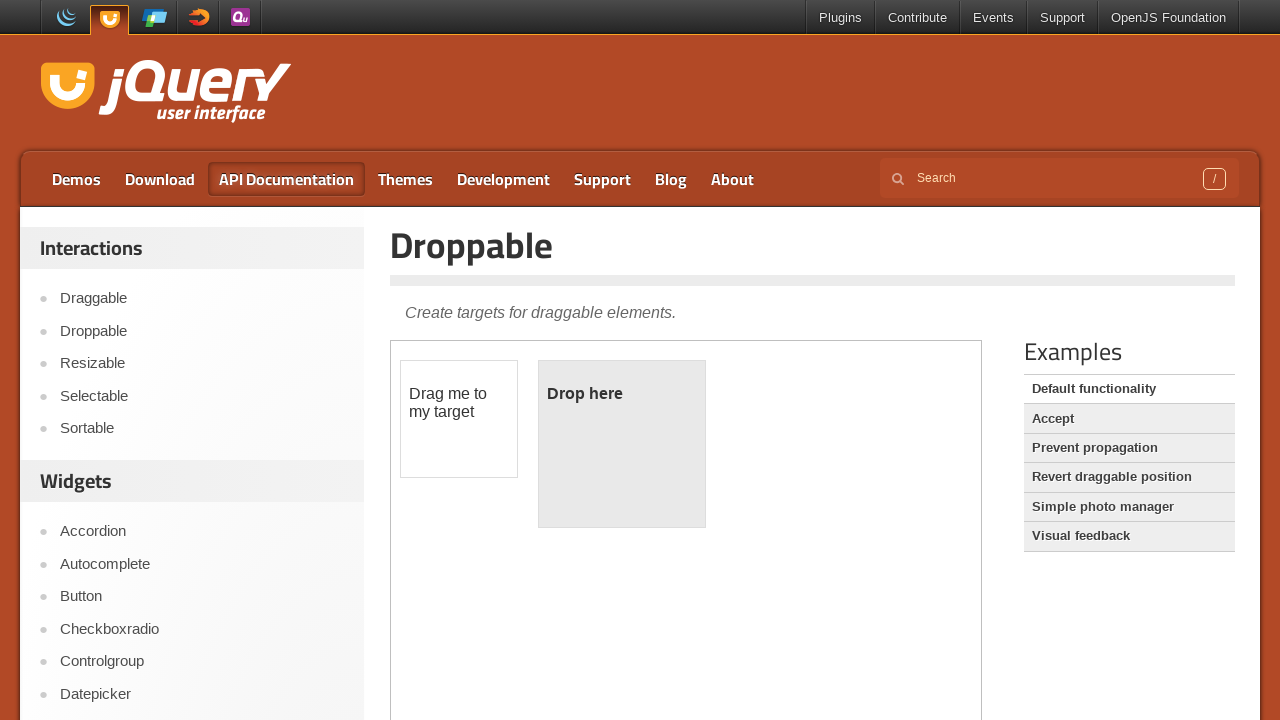

Located demo iframe
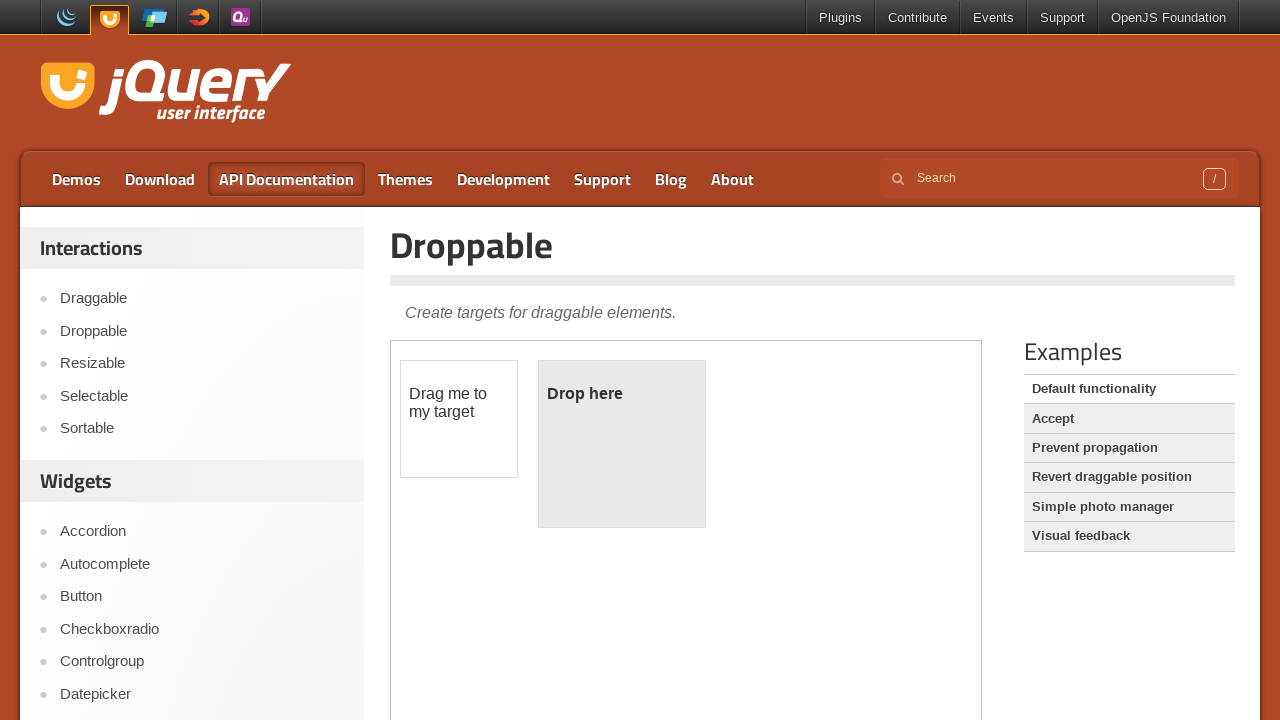

Located draggable element in iframe
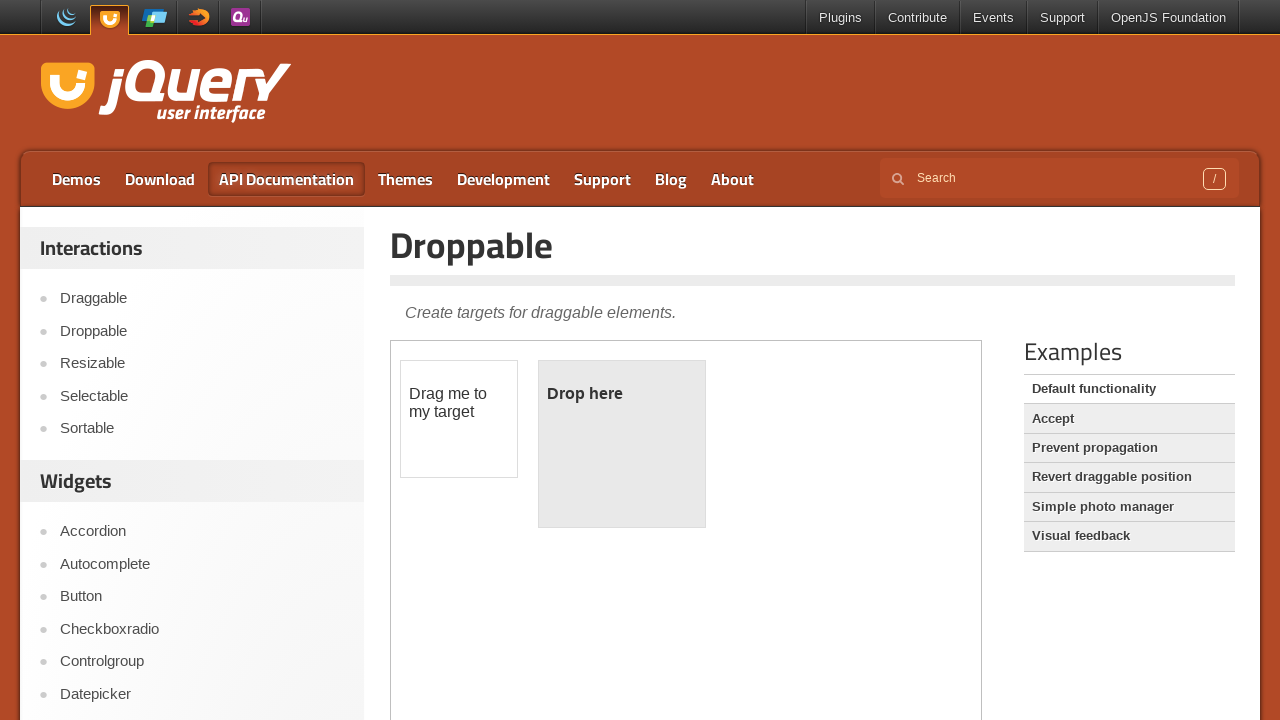

Located droppable target element in iframe
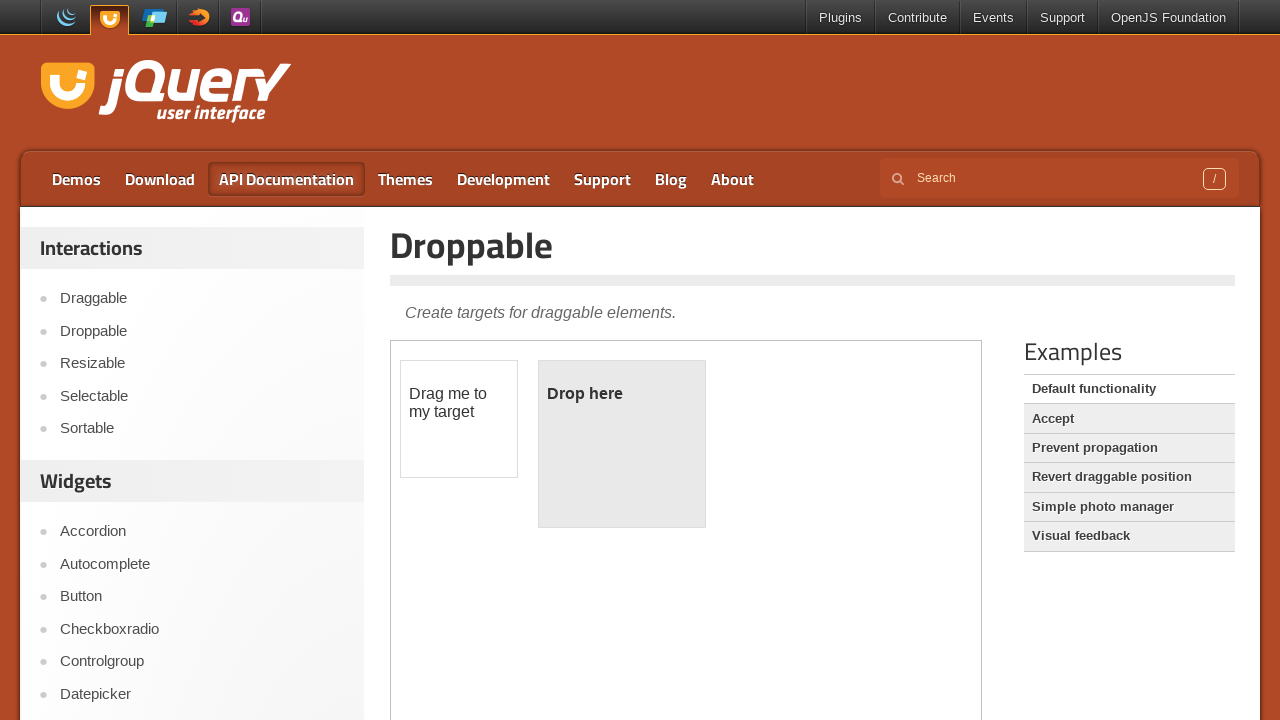

Dragged draggable element onto droppable target at (622, 444)
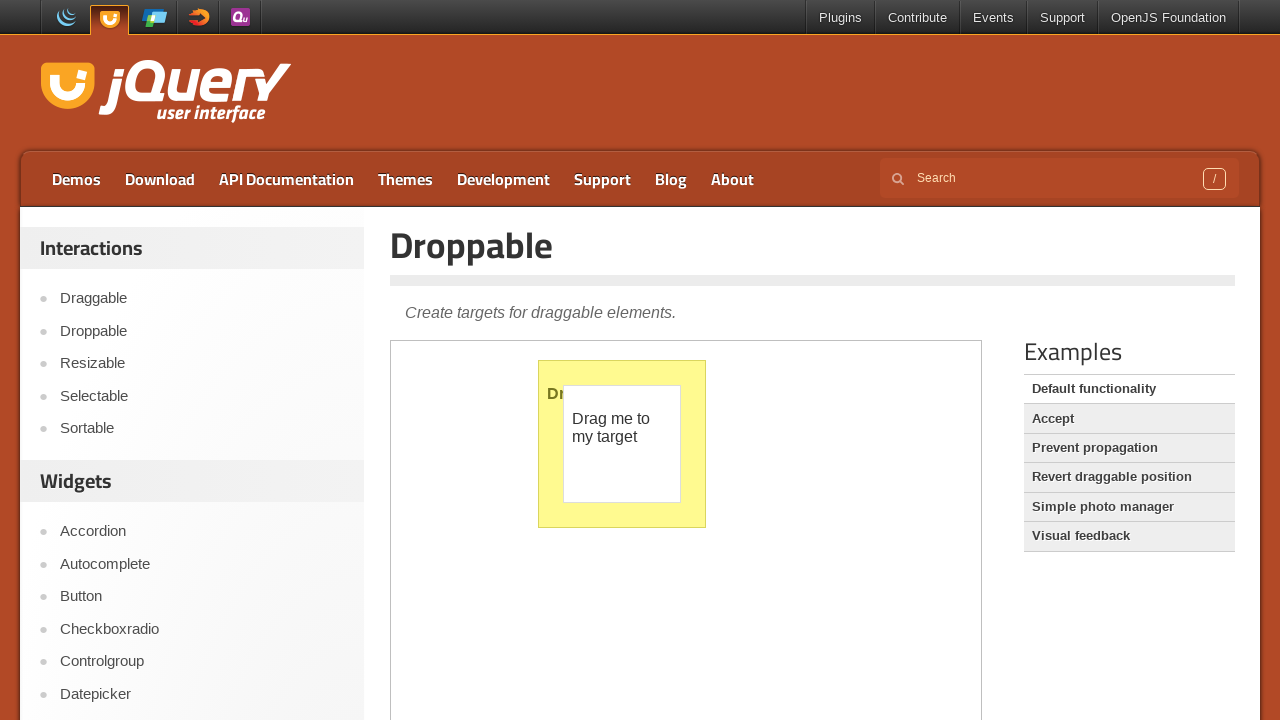

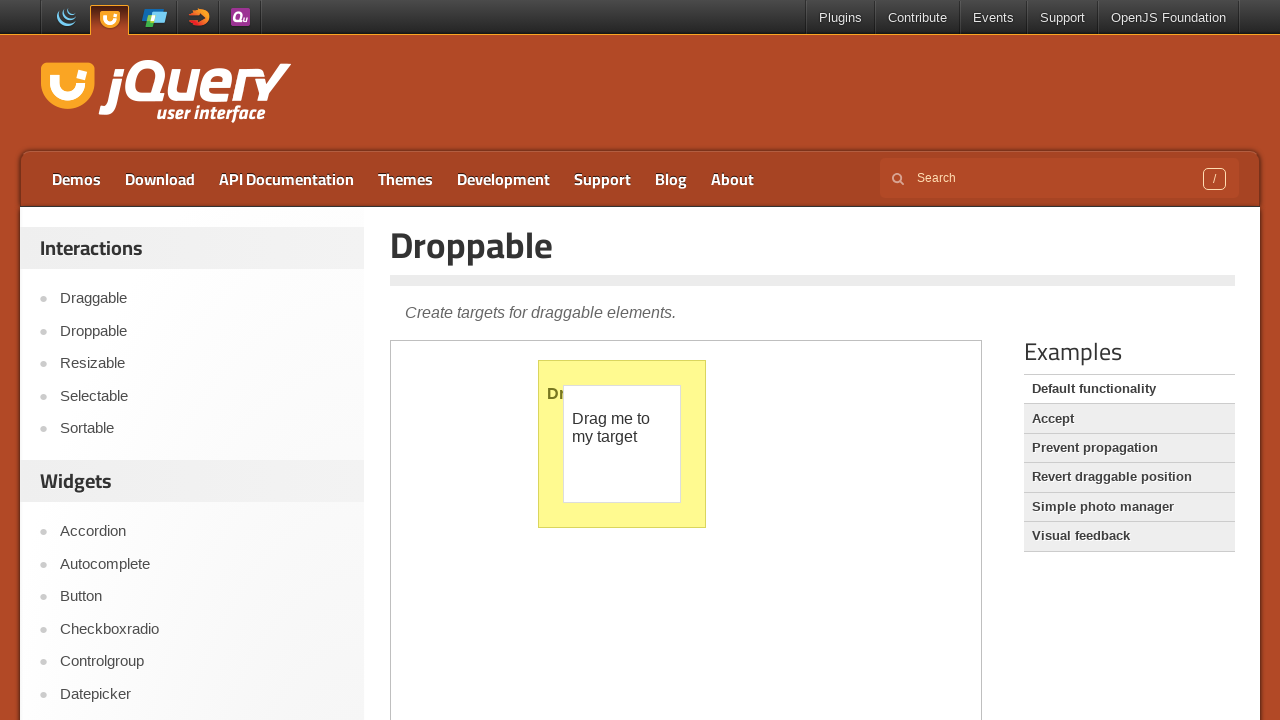